Tests dynamic content loading by clicking a button and waiting for hidden text to appear

Starting URL: http://the-internet.herokuapp.com/dynamic_loading/2

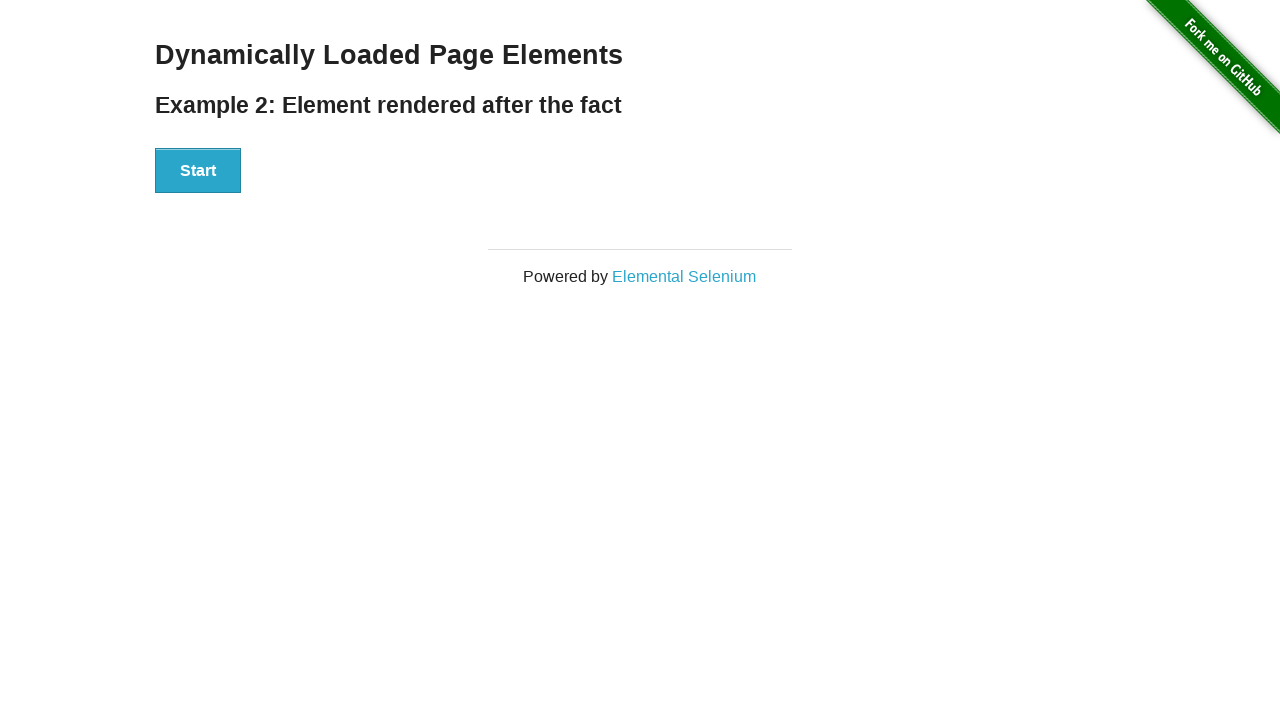

Clicked the Start button to trigger dynamic content loading at (198, 171) on xpath=//div[2]/div/div/div/button
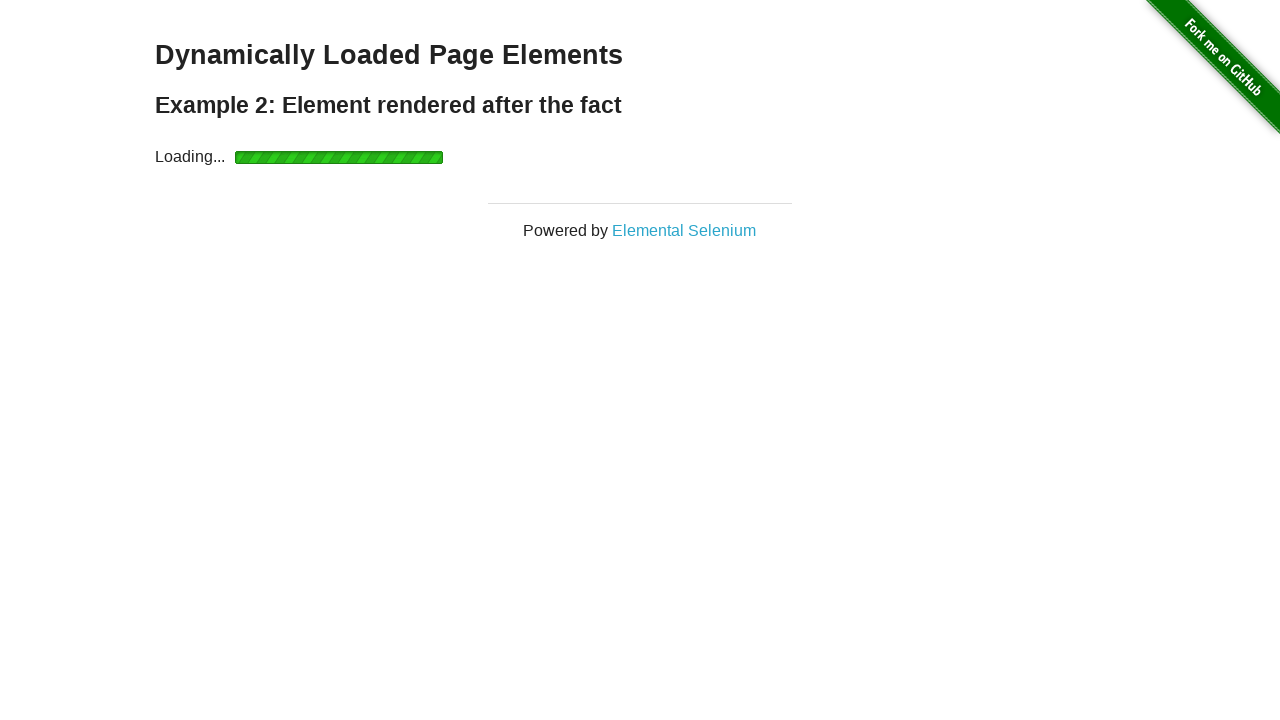

Hidden element became visible after dynamic loading completed
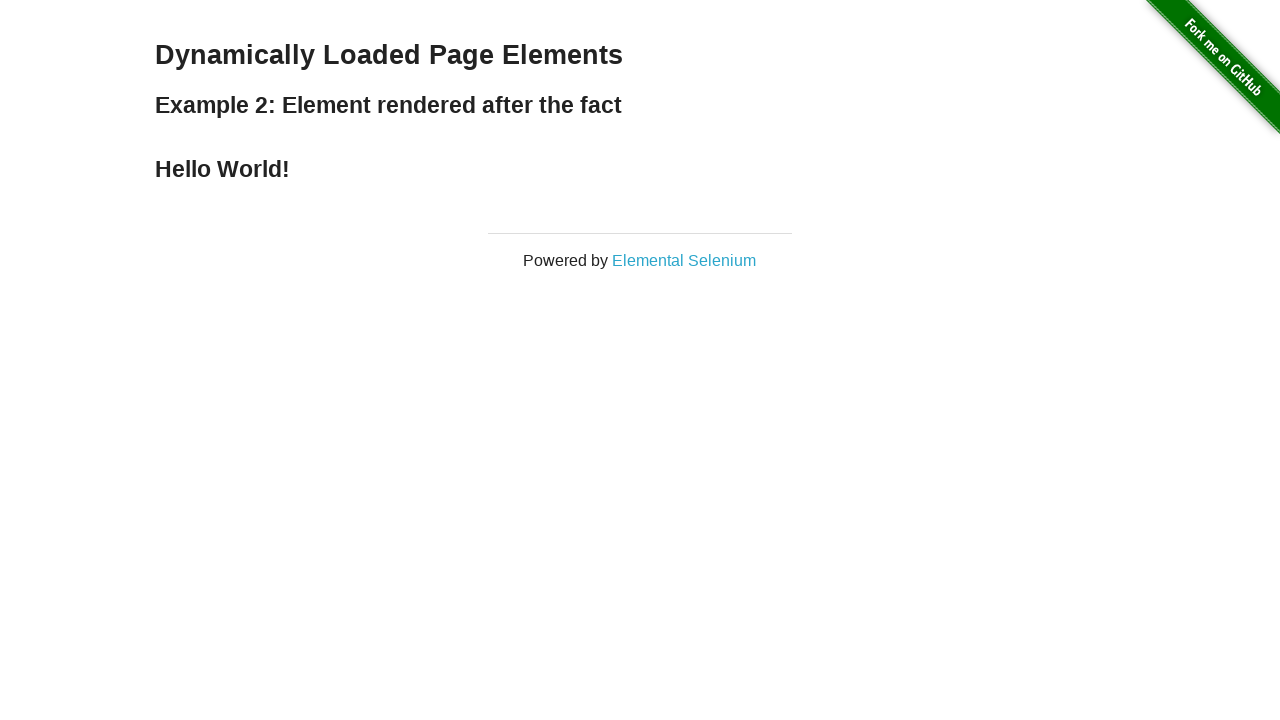

Retrieved text from hidden element: 'Hello World!'
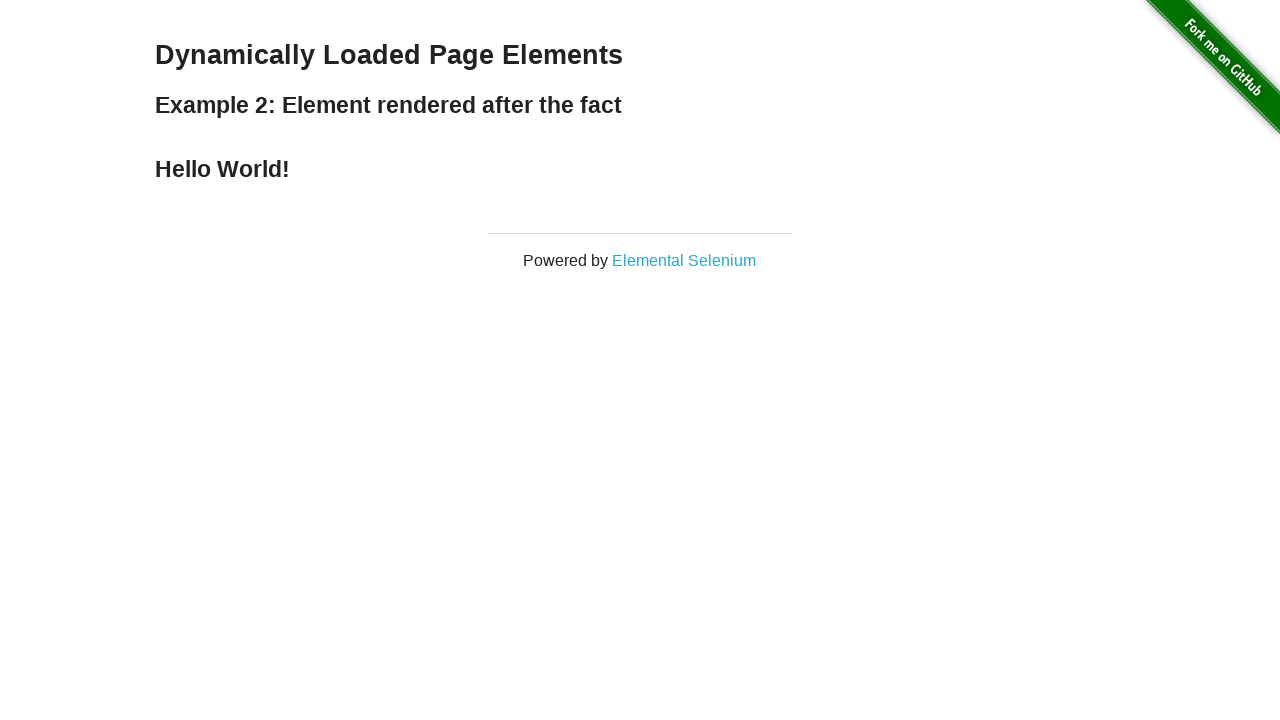

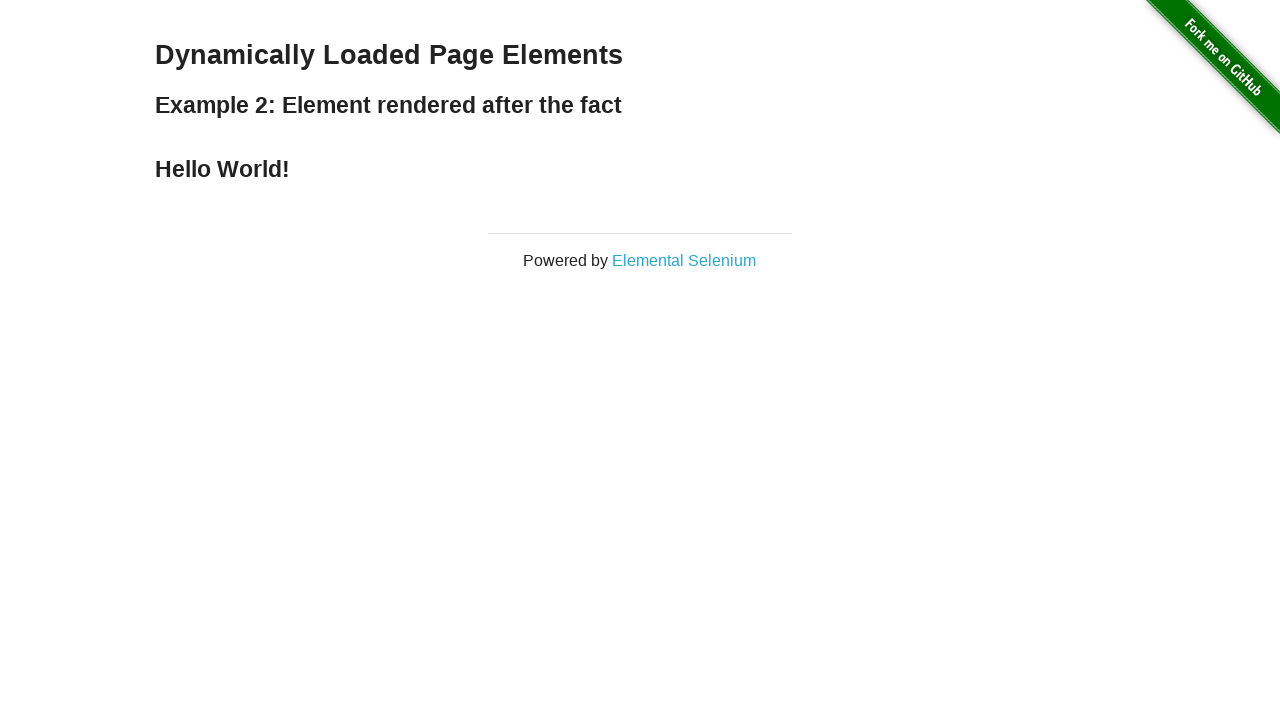